Navigates to the Text Box page, enters a permanent address, submits the form, and verifies the submitted address is displayed.

Starting URL: https://demoqa.com/elements

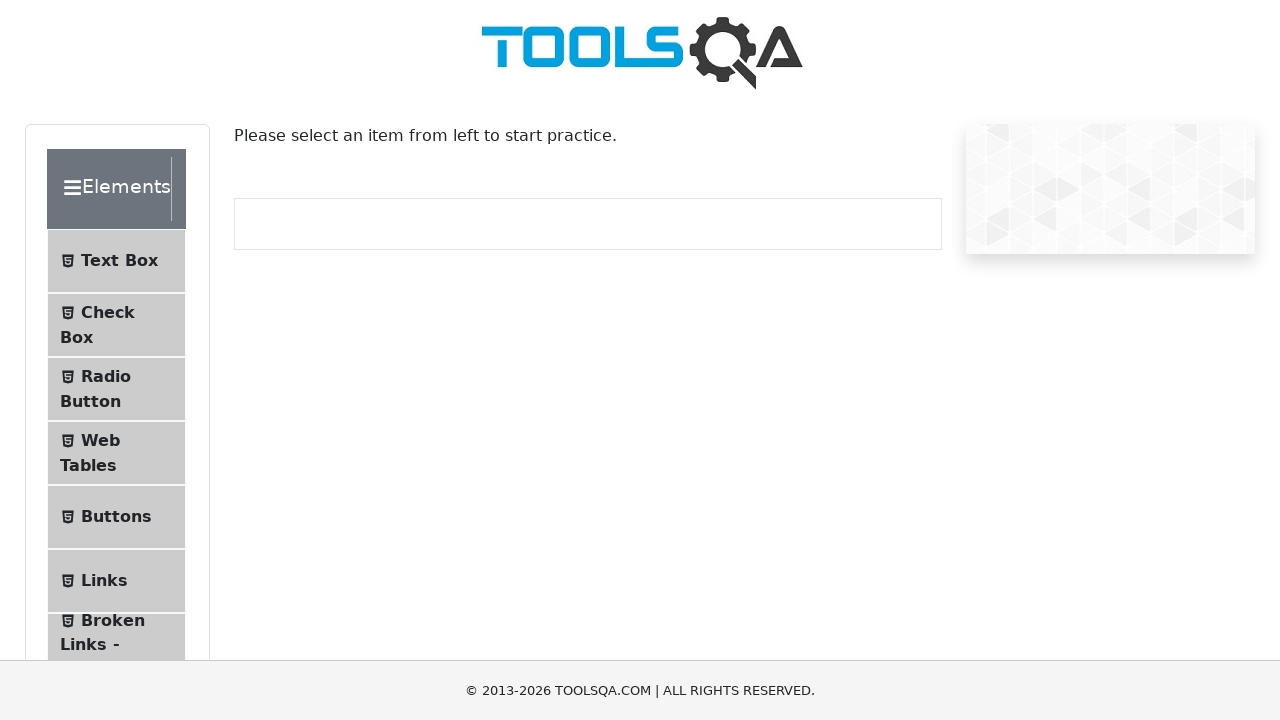

Clicked on Text Box menu item at (119, 261) on internal:text="Text Box"i
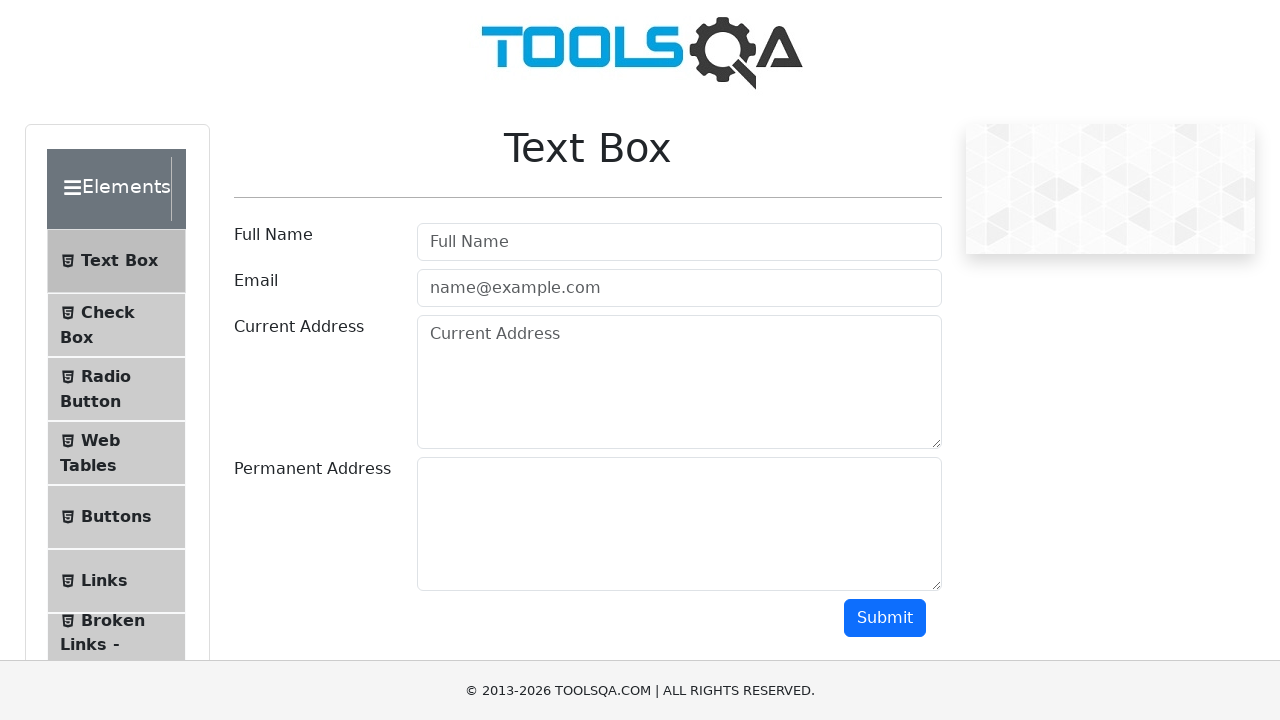

Navigated to Text Box page
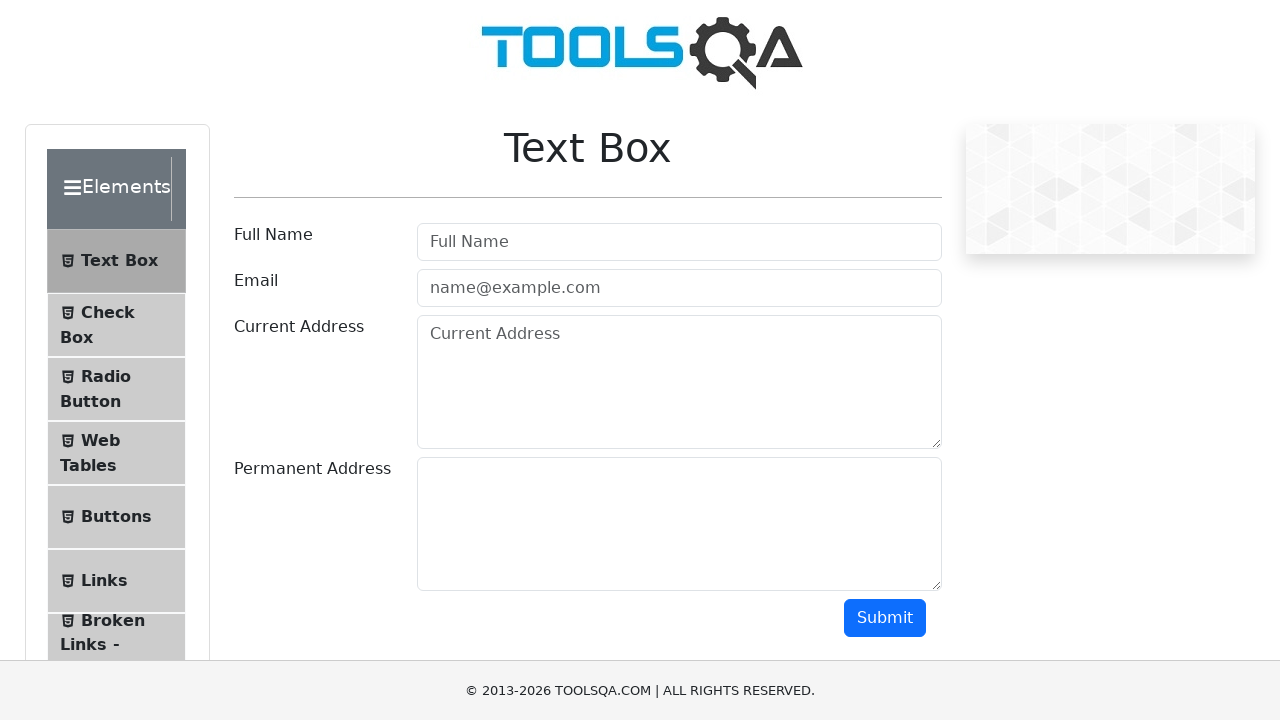

Filled Permanent Address field with 'Test address' on textarea#permanentAddress
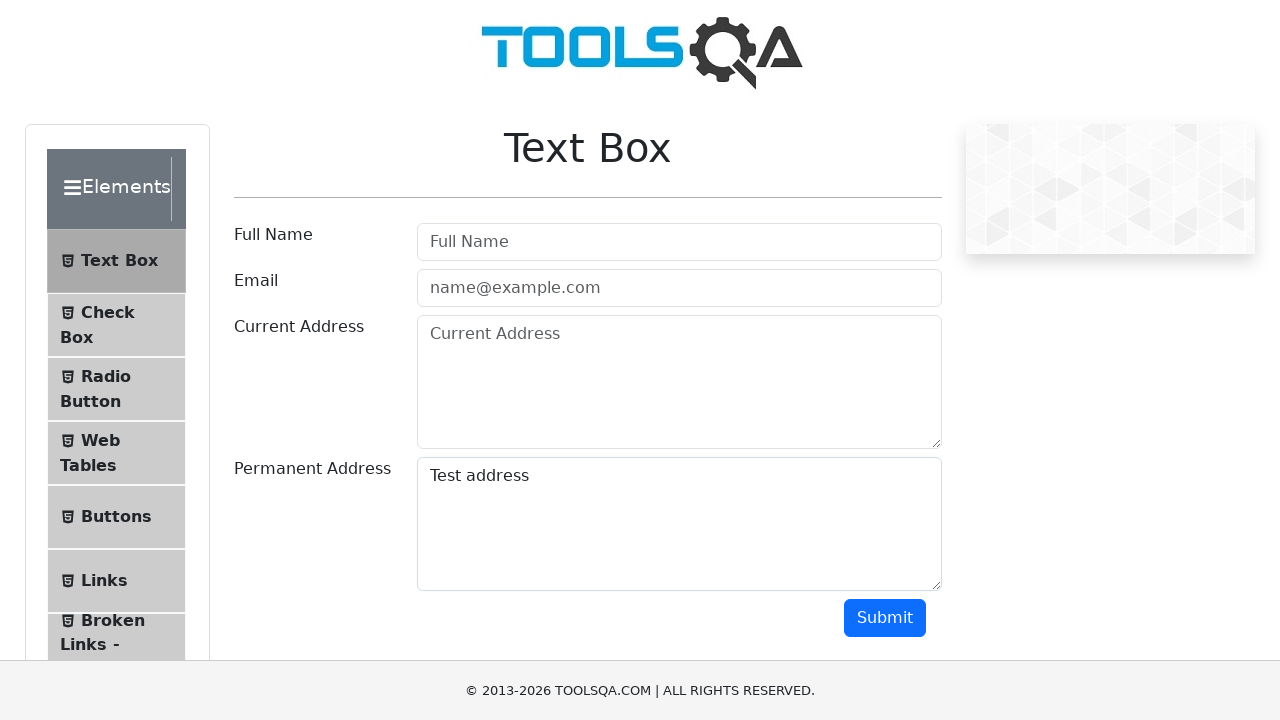

Clicked Submit button to submit the form at (885, 618) on internal:role=button[name="Submit"i]
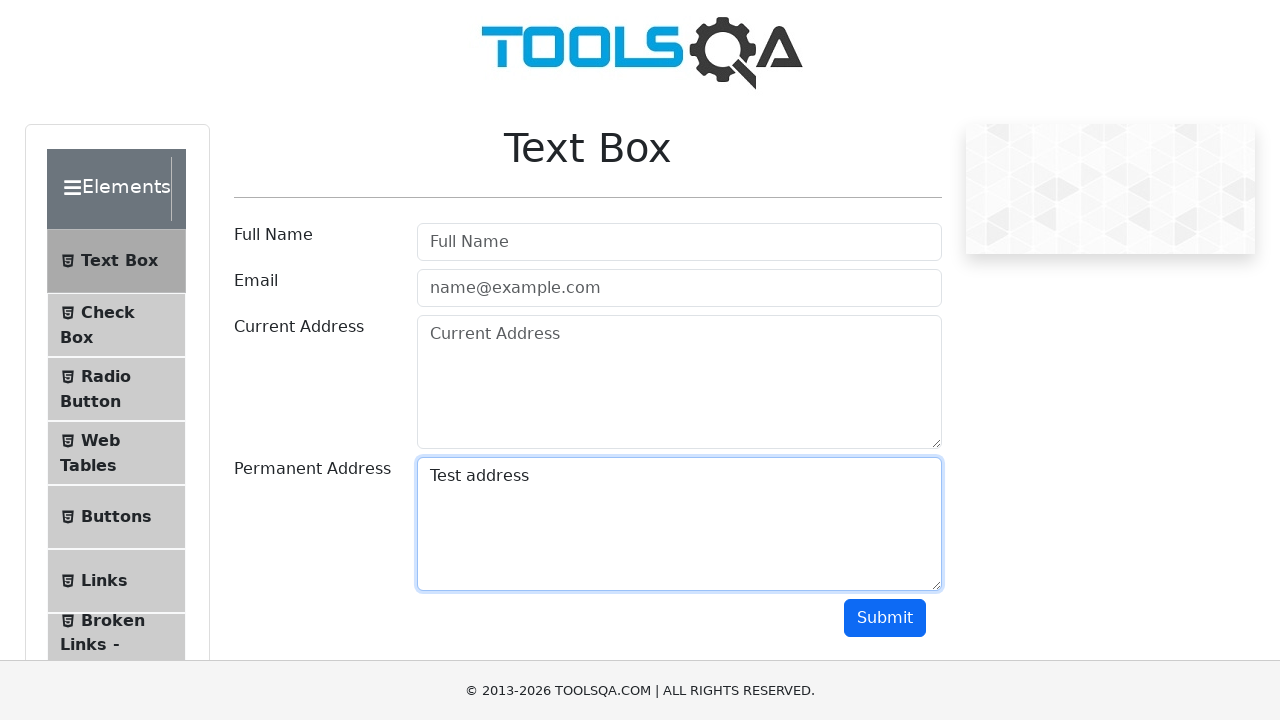

Verified that submitted permanent address is displayed
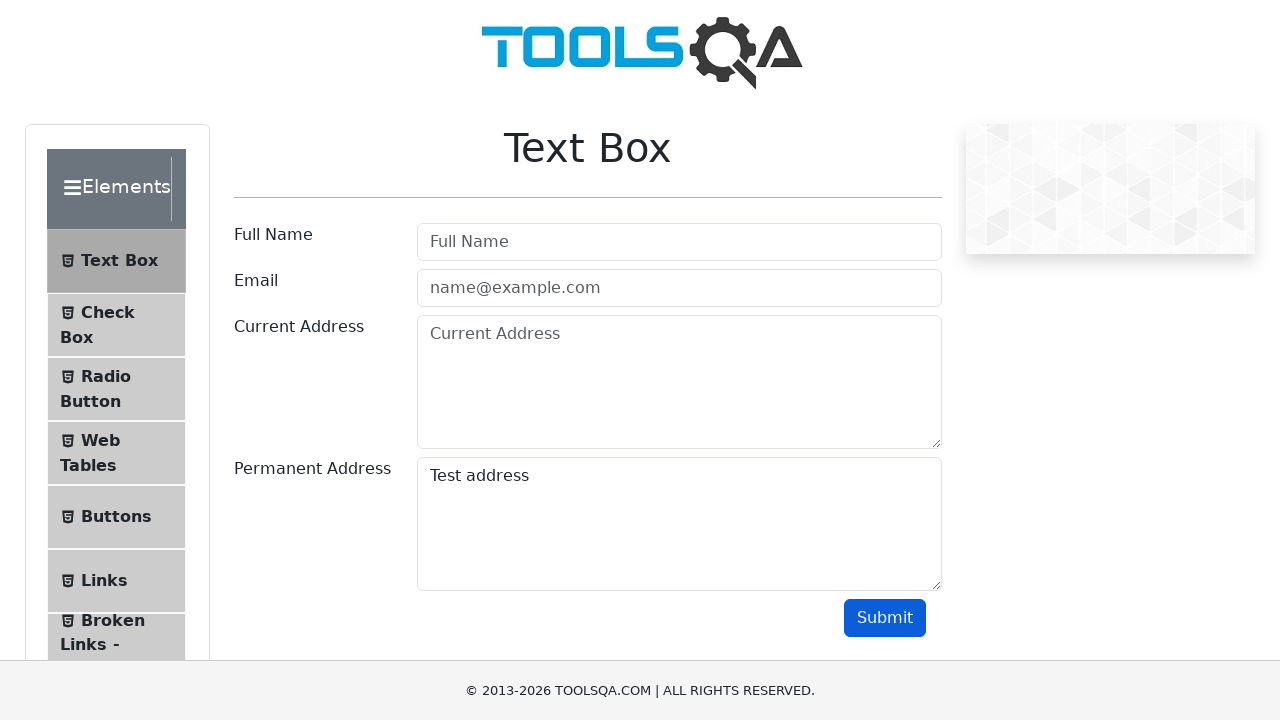

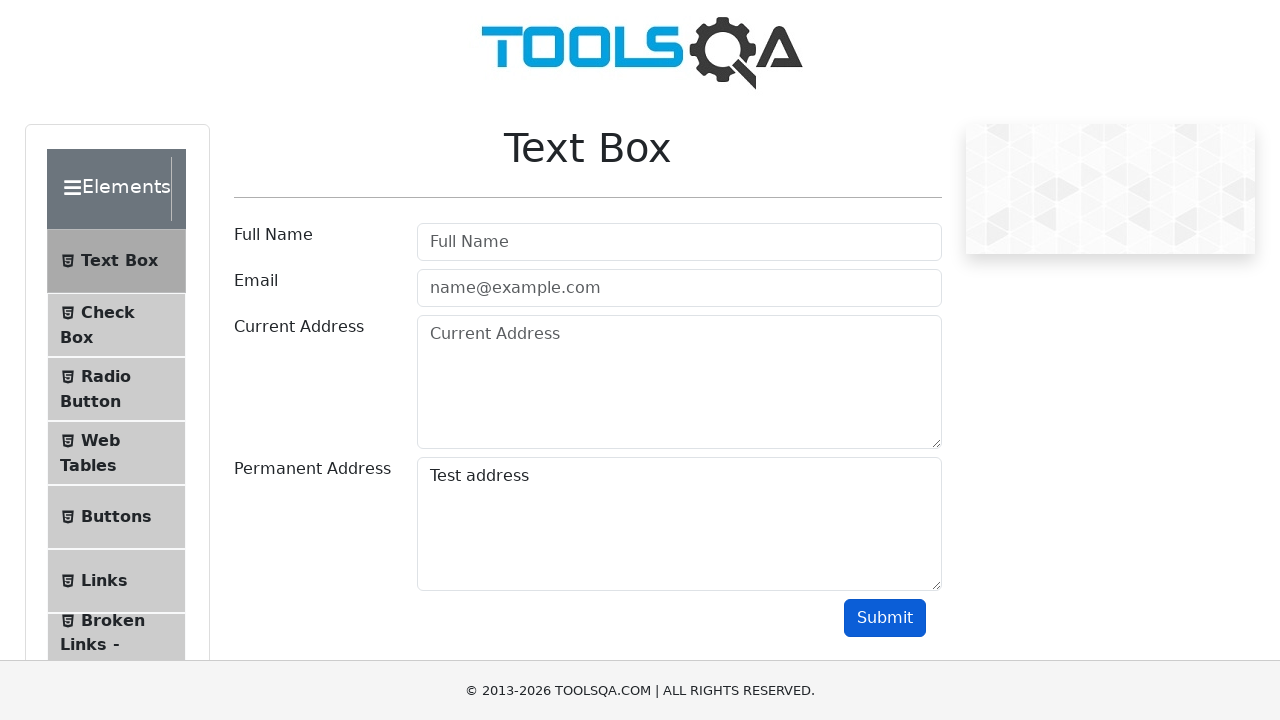